Navigates to a login practice page and retrieves the page title to verify the page loaded correctly

Starting URL: https://rahulshettyacademy.com/loginpagePractise/

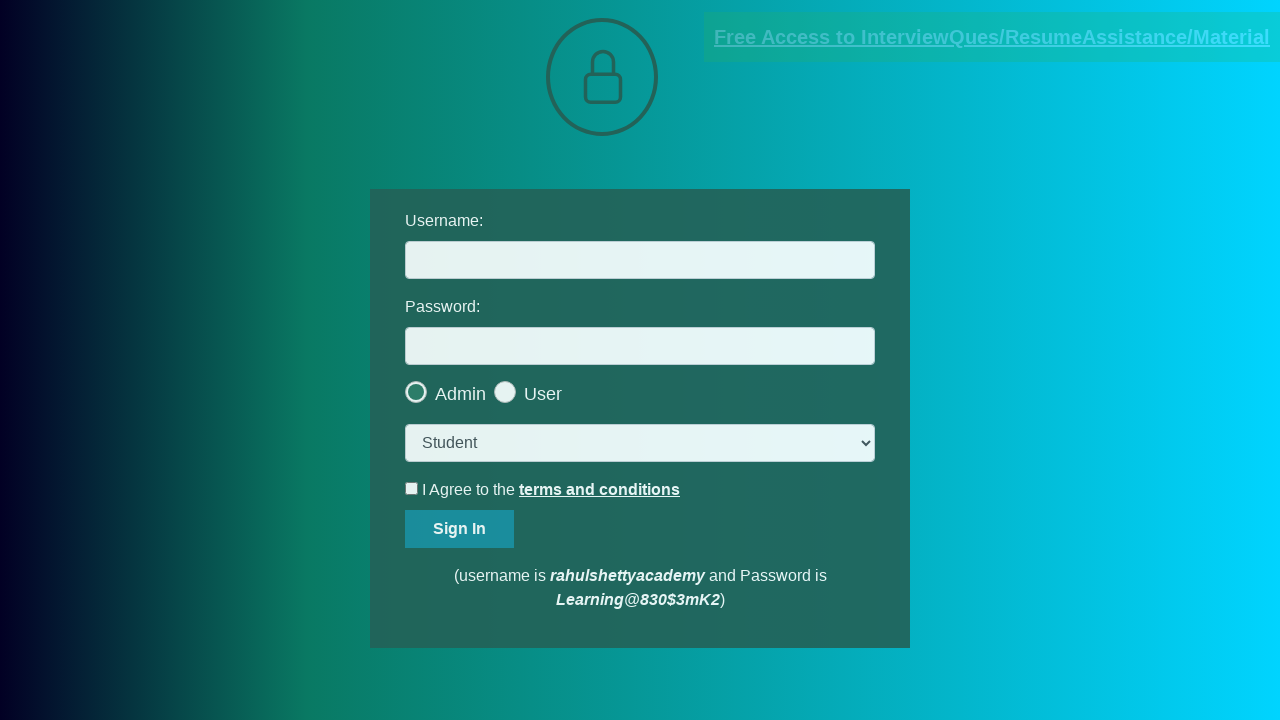

Navigated to login practice page
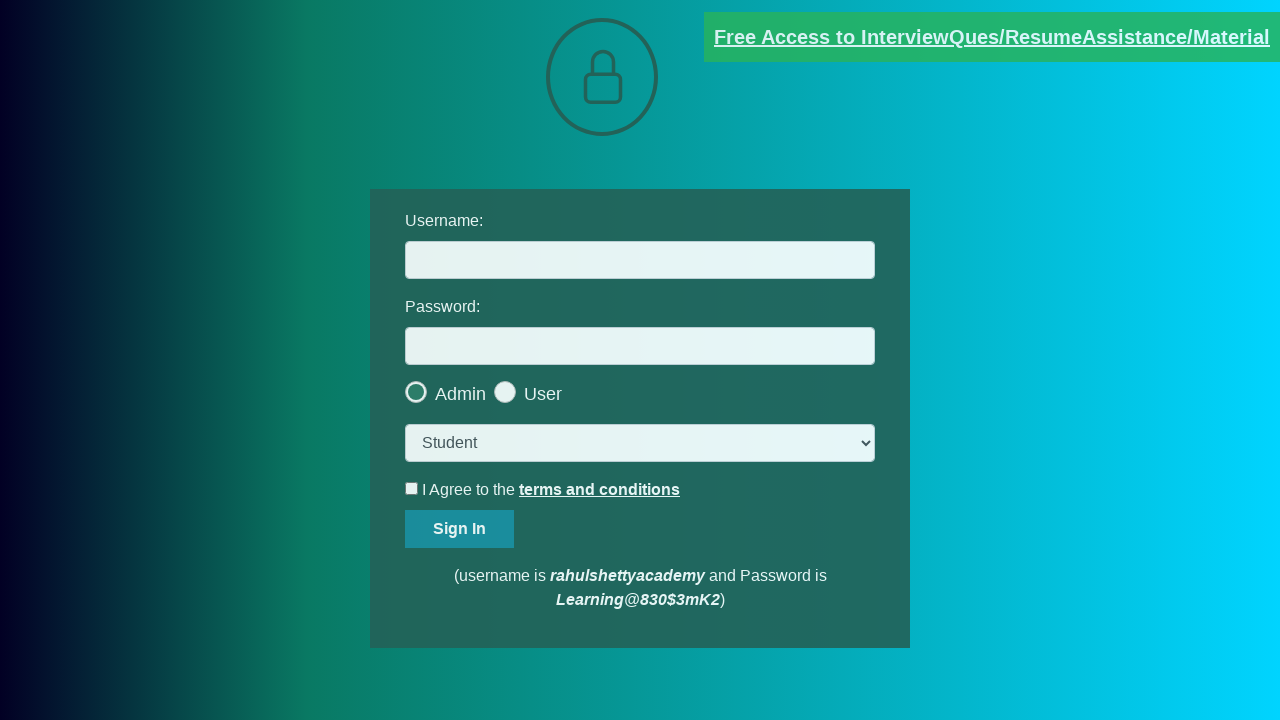

Page loaded (DOM content ready)
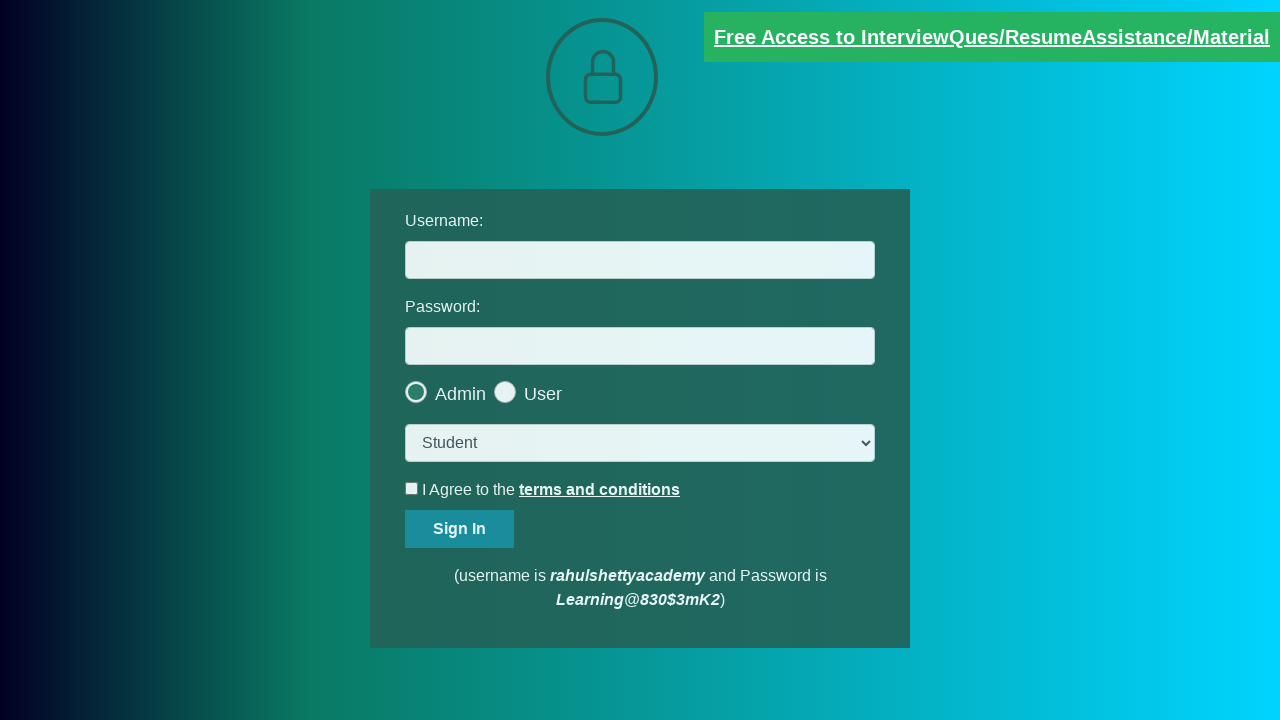

Retrieved page title: LoginPage Practise | Rahul Shetty Academy
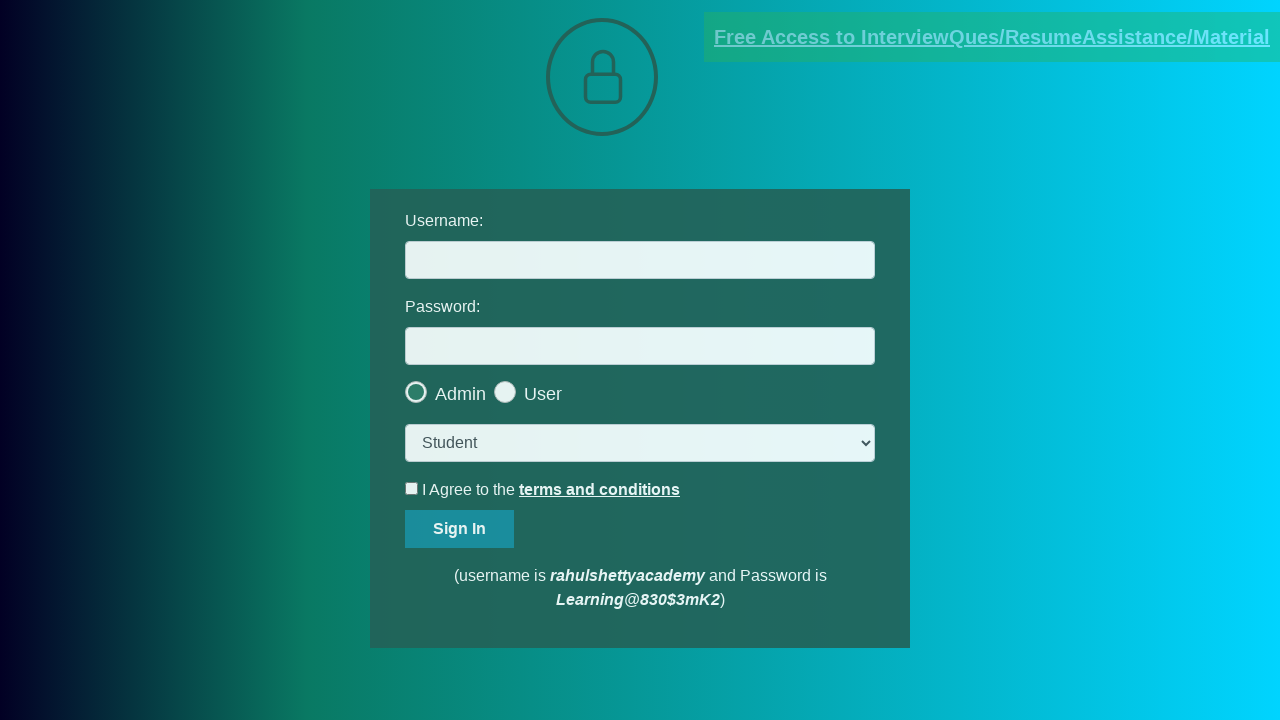

Printed page title to console: LoginPage Practise | Rahul Shetty Academy
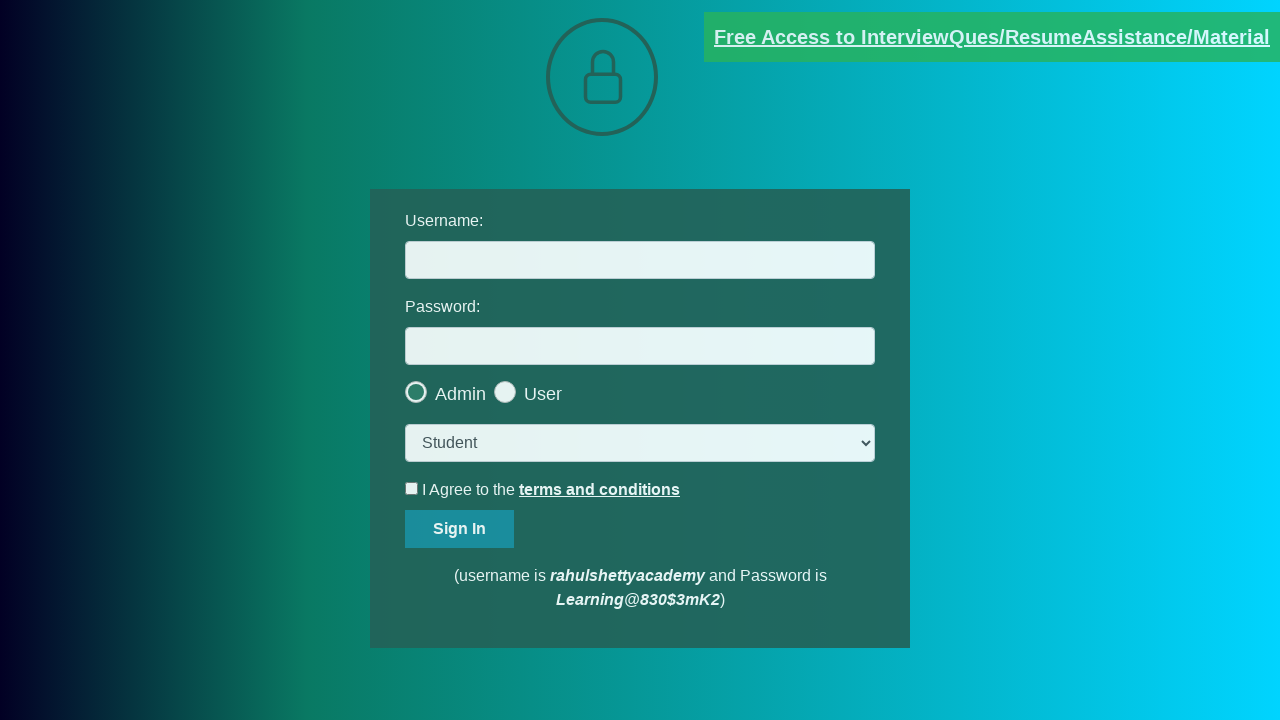

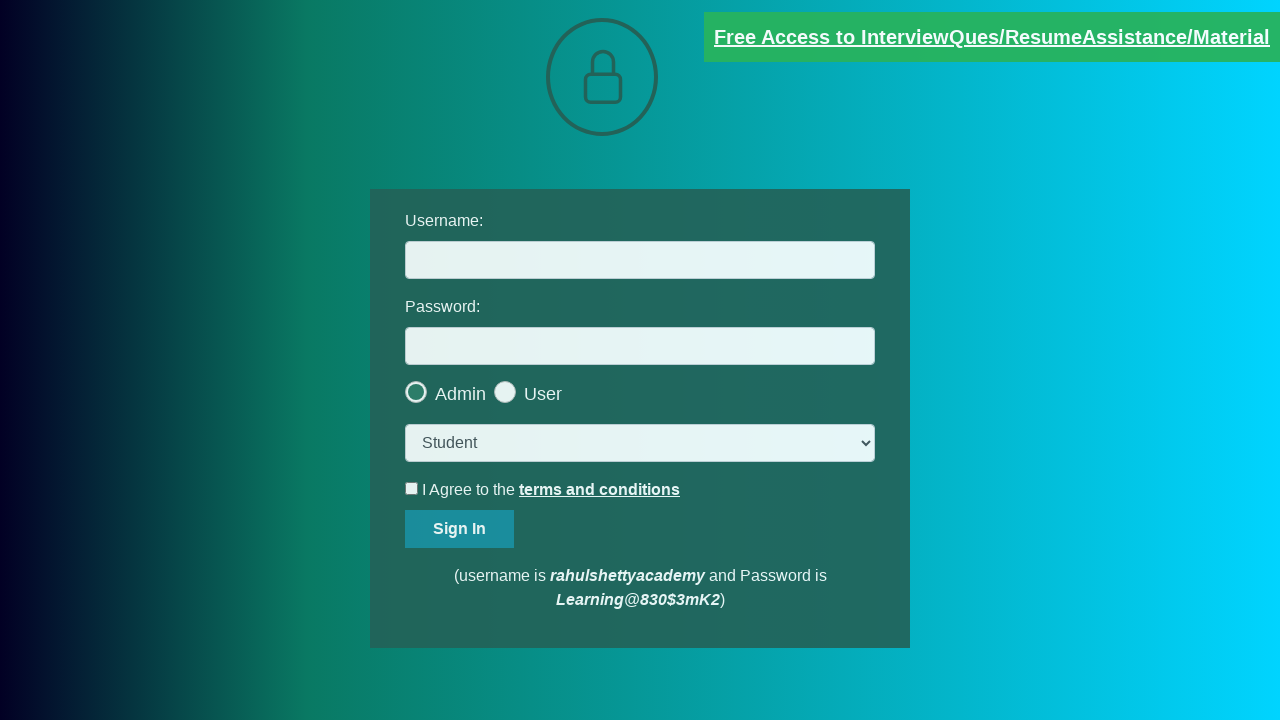